Navigates to an LMS website, clicks on "All Courses" link, and counts the number of courses displayed on the page

Starting URL: https://alchemy.hguy.co/lms

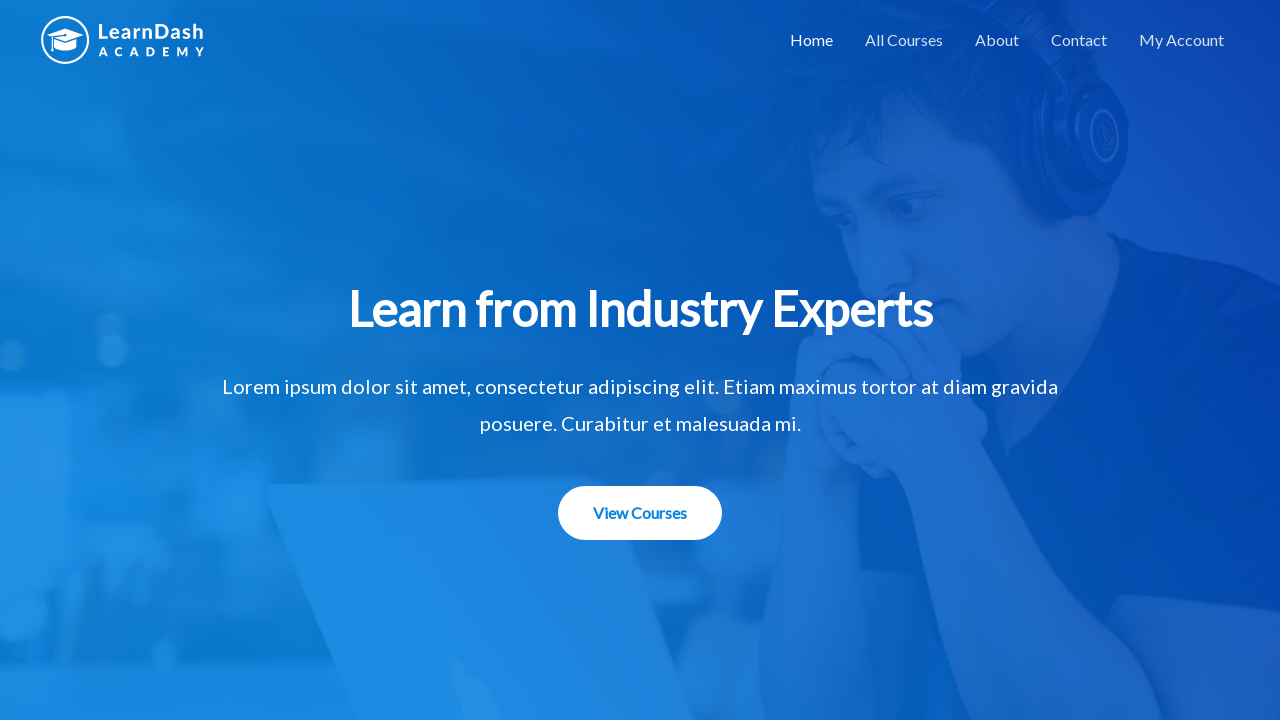

Clicked on 'All Courses' link at (904, 40) on text=All Courses
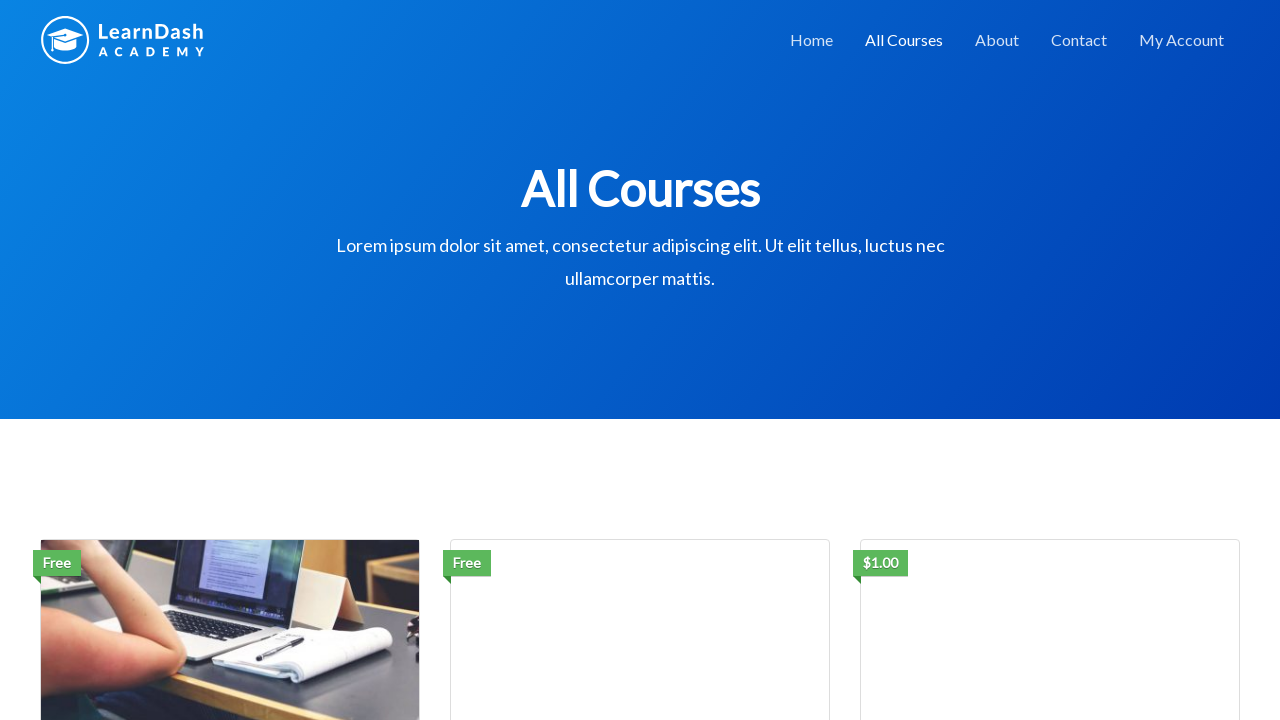

Course titles loaded on the page
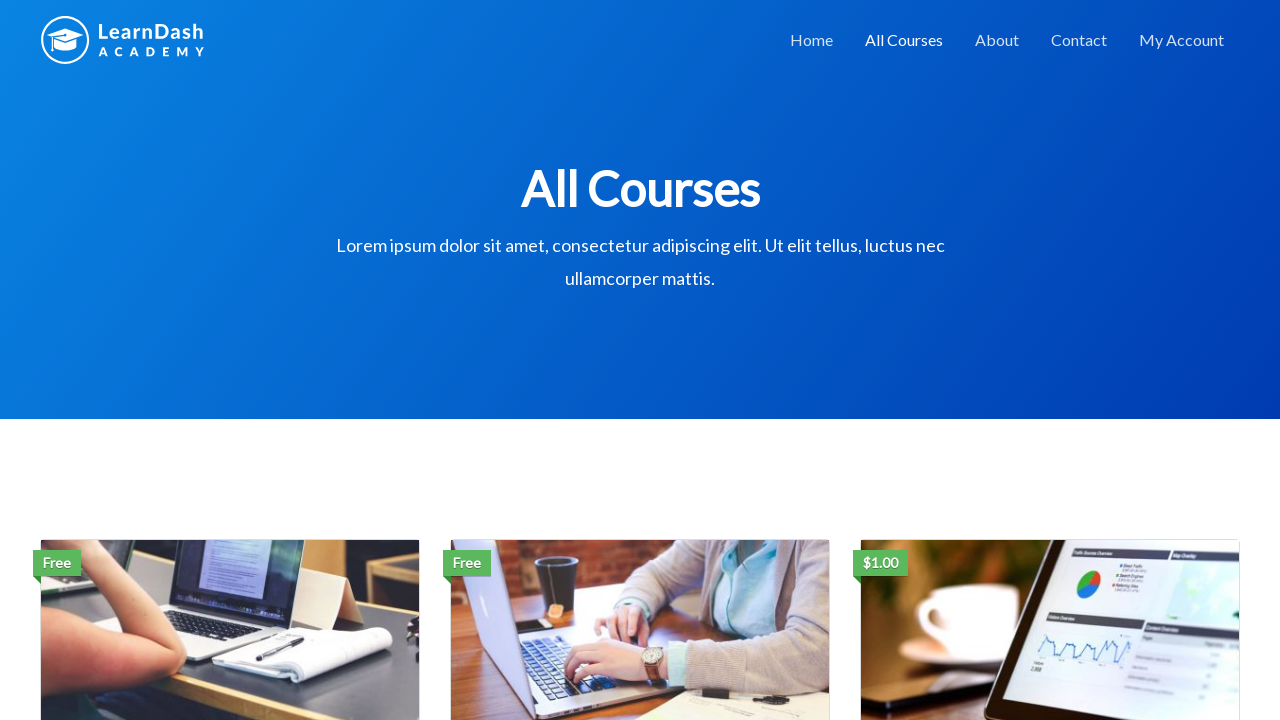

Retrieved 3 courses from the page
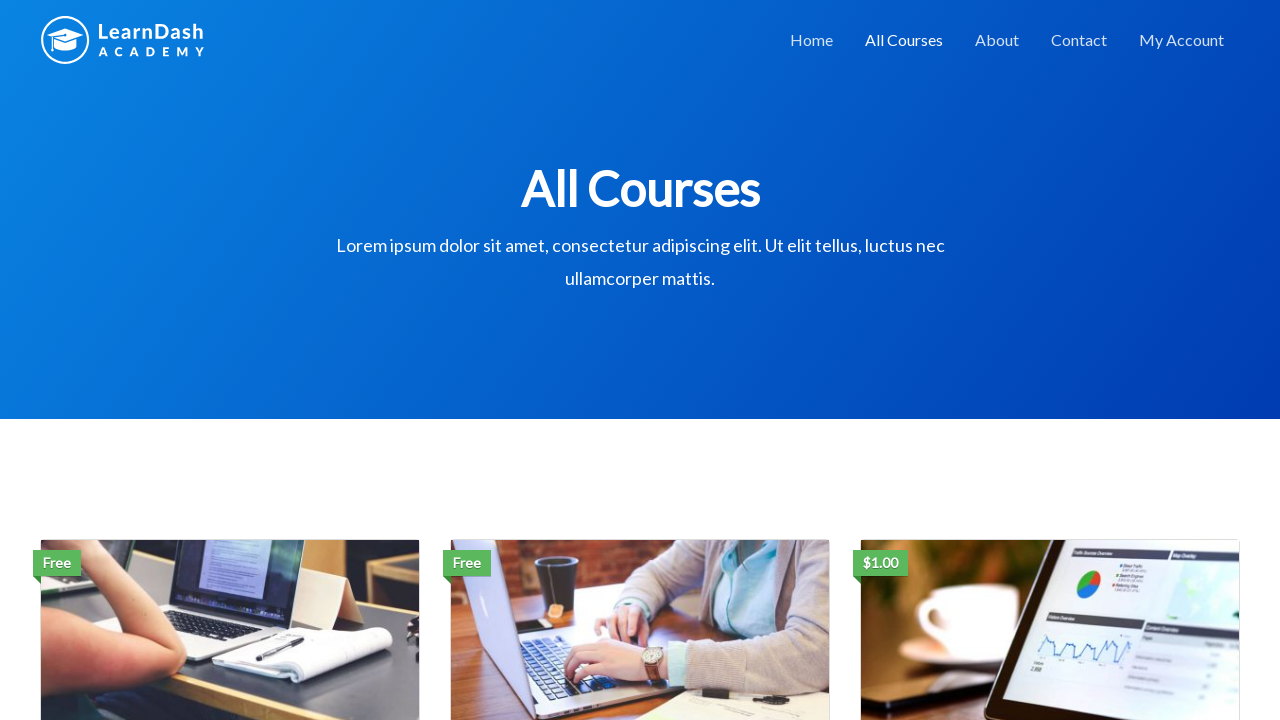

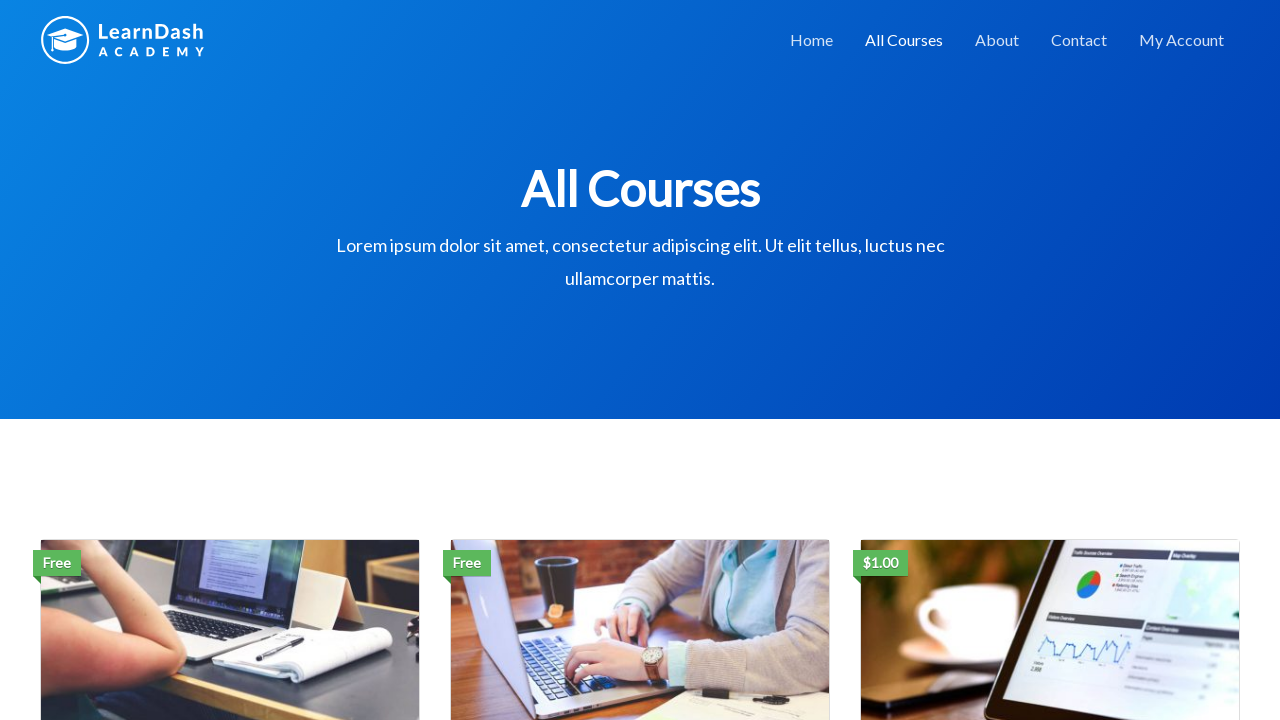